Navigates to JD.com (Chinese e-commerce site), scrolls to the bottom of the page, and displays an alert message indicating the page bottom has been reached.

Starting URL: https://www.jd.com

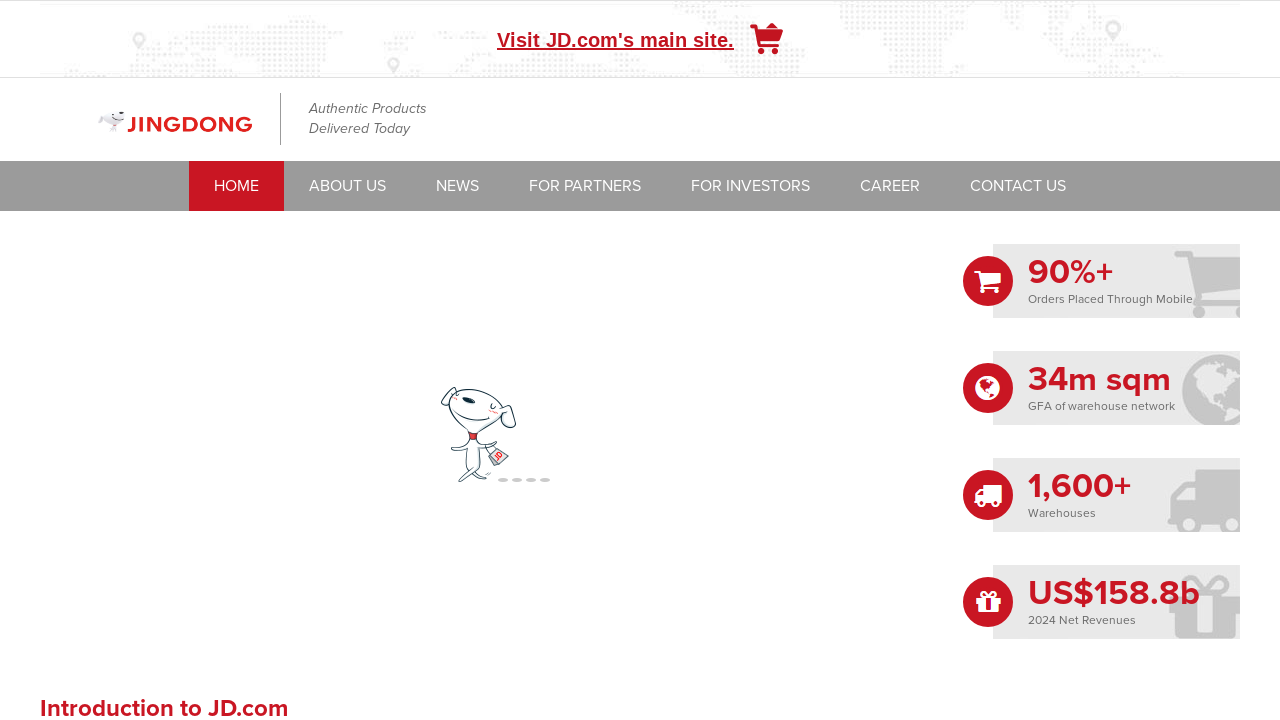

Navigated to JD.com
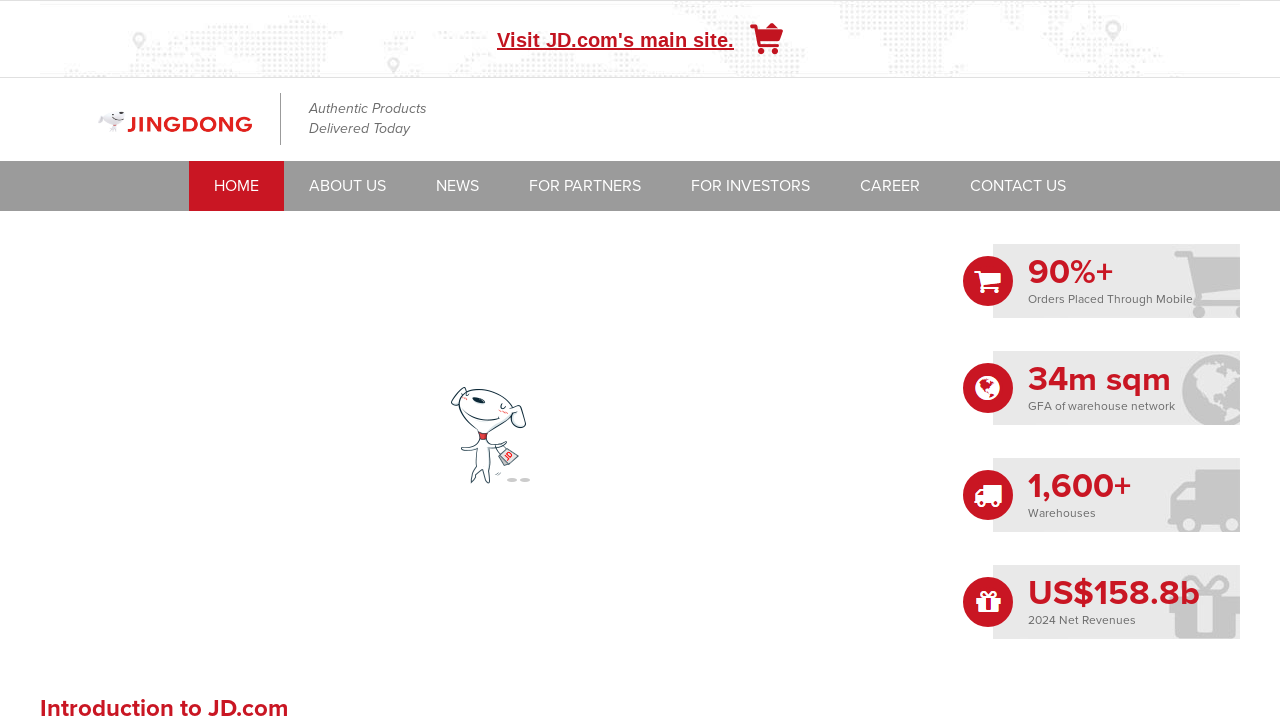

Scrolled to the bottom of the page
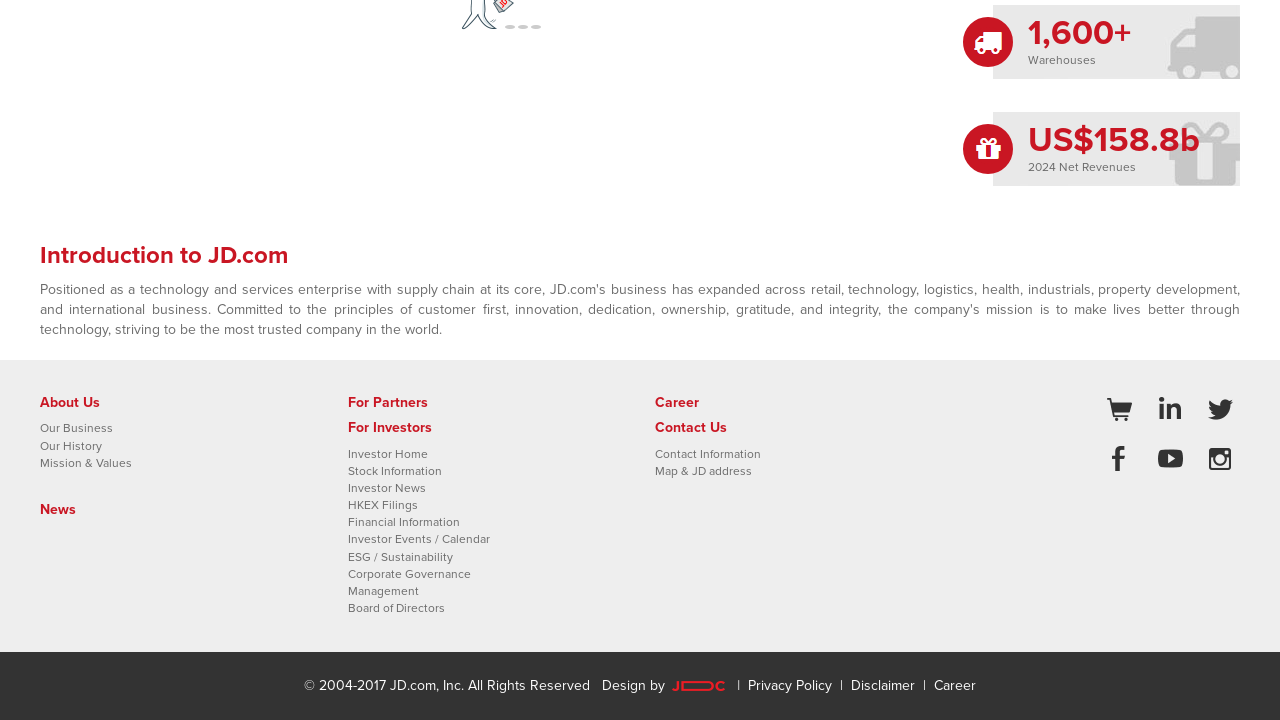

Waited 500ms for scroll animation to complete
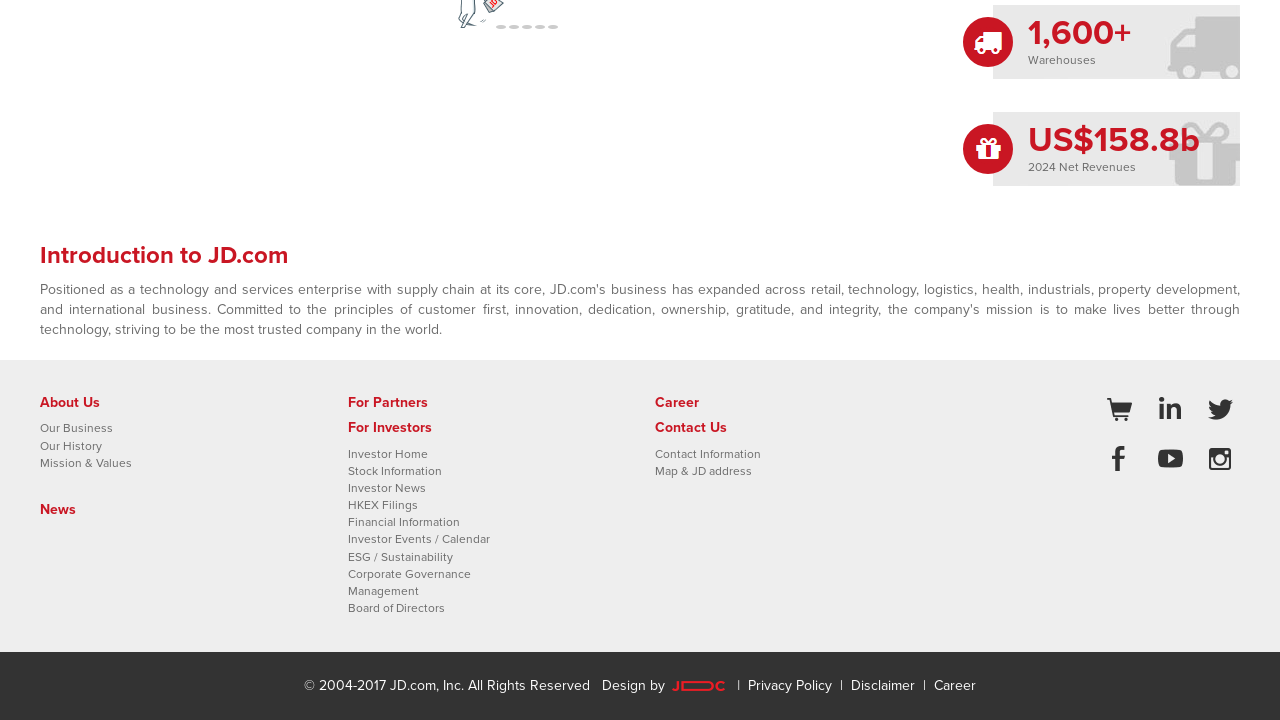

Displayed alert indicating page bottom has been reached
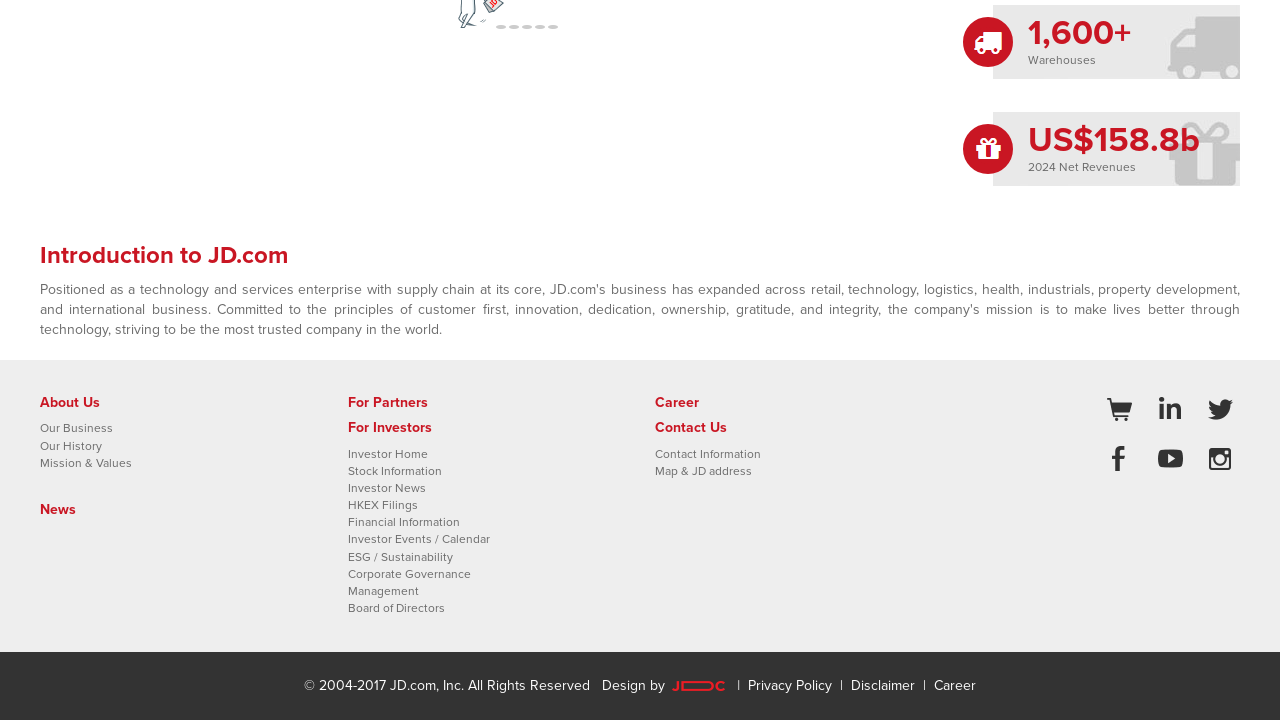

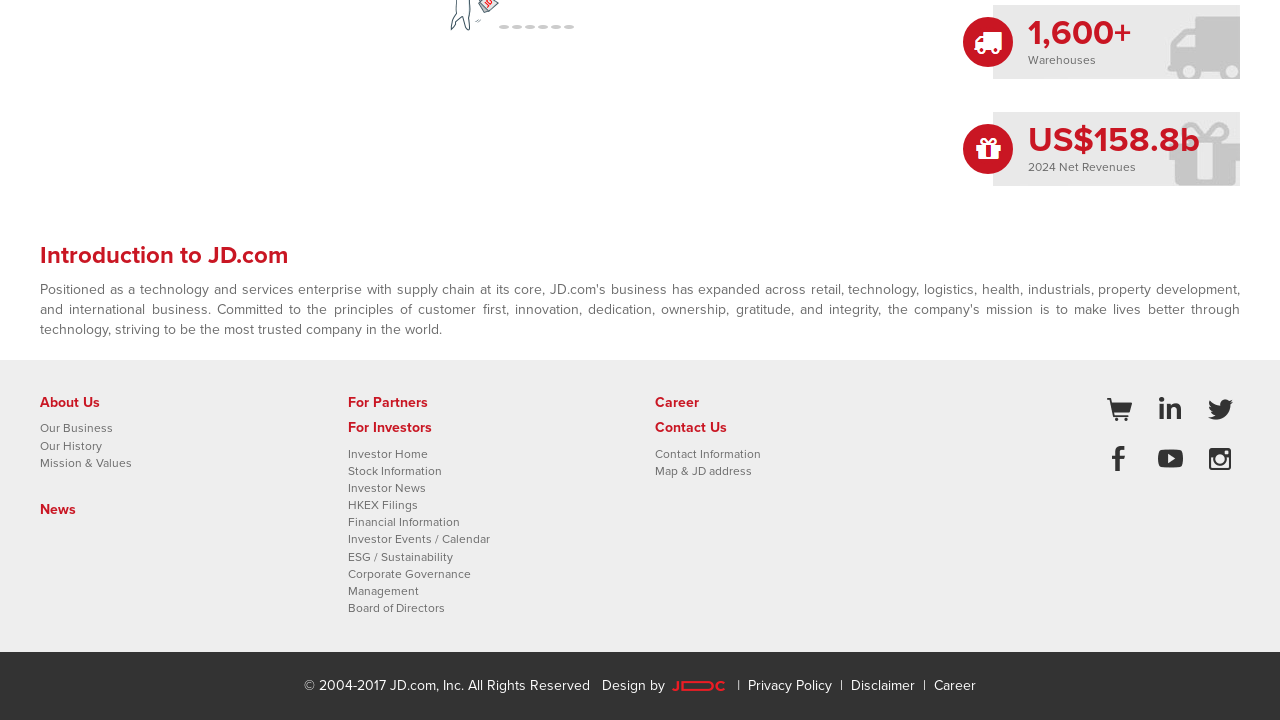